Tests the password reset flow by entering an email address, requesting an authentication number, filling in the auth code, and clicking the reset password button.

Starting URL: https://voice-korea.dev.biyard.co/en/reset-password

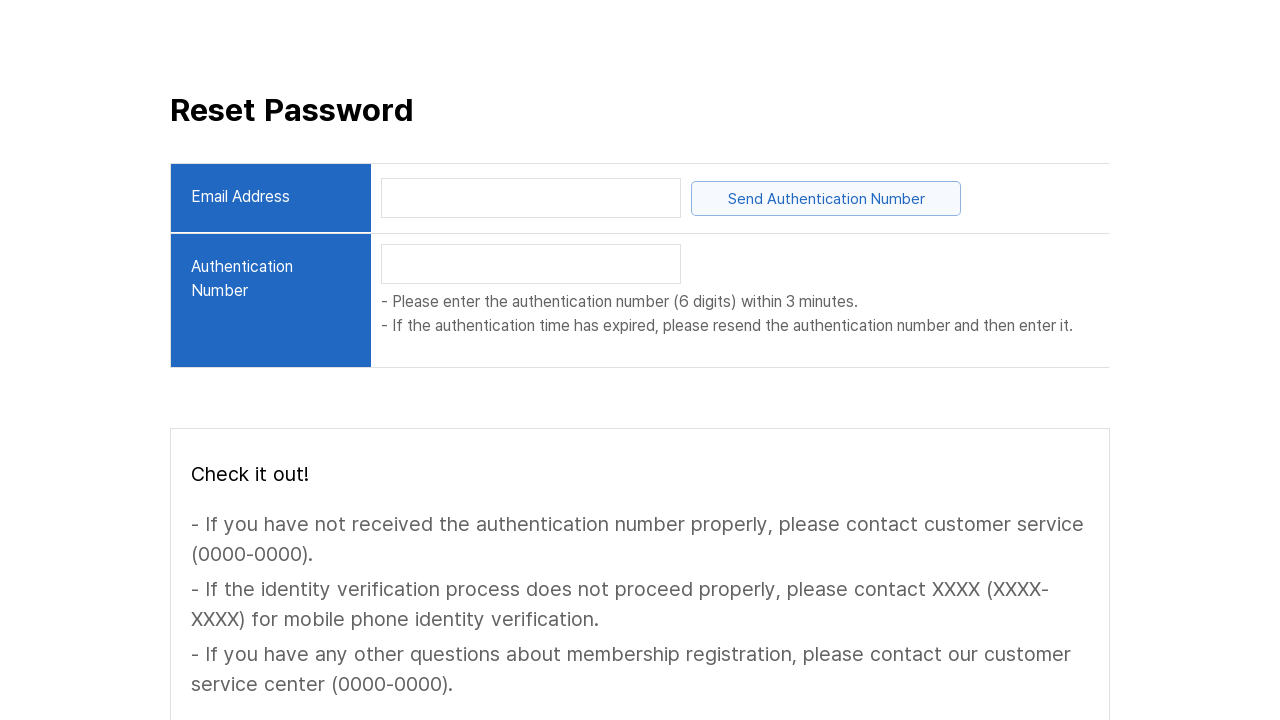

Page loaded (DOM content ready)
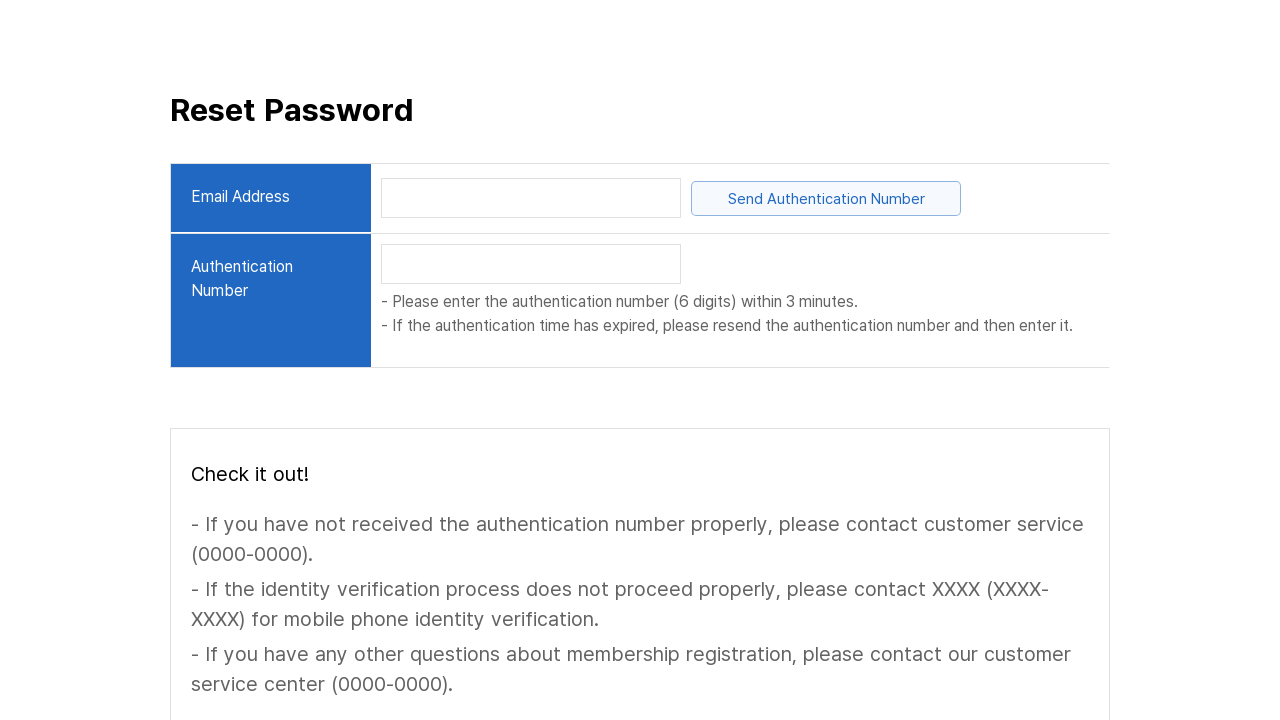

Located email input field
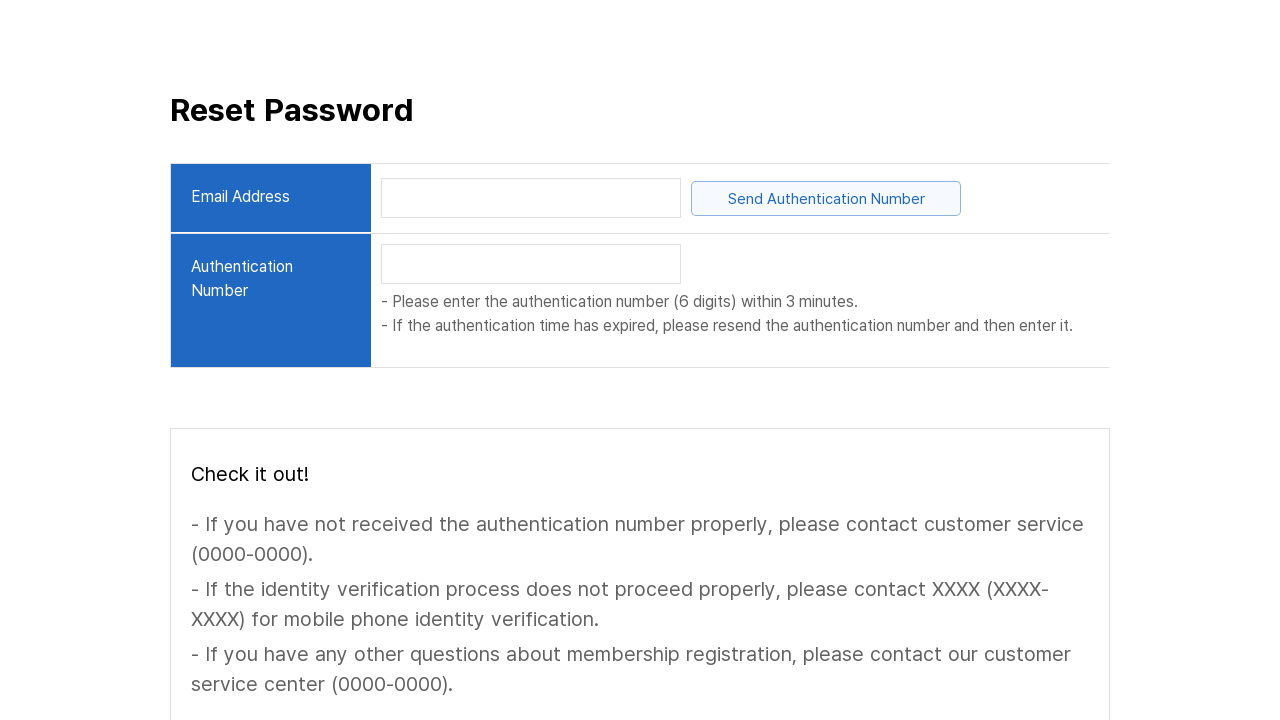

Email input field became visible
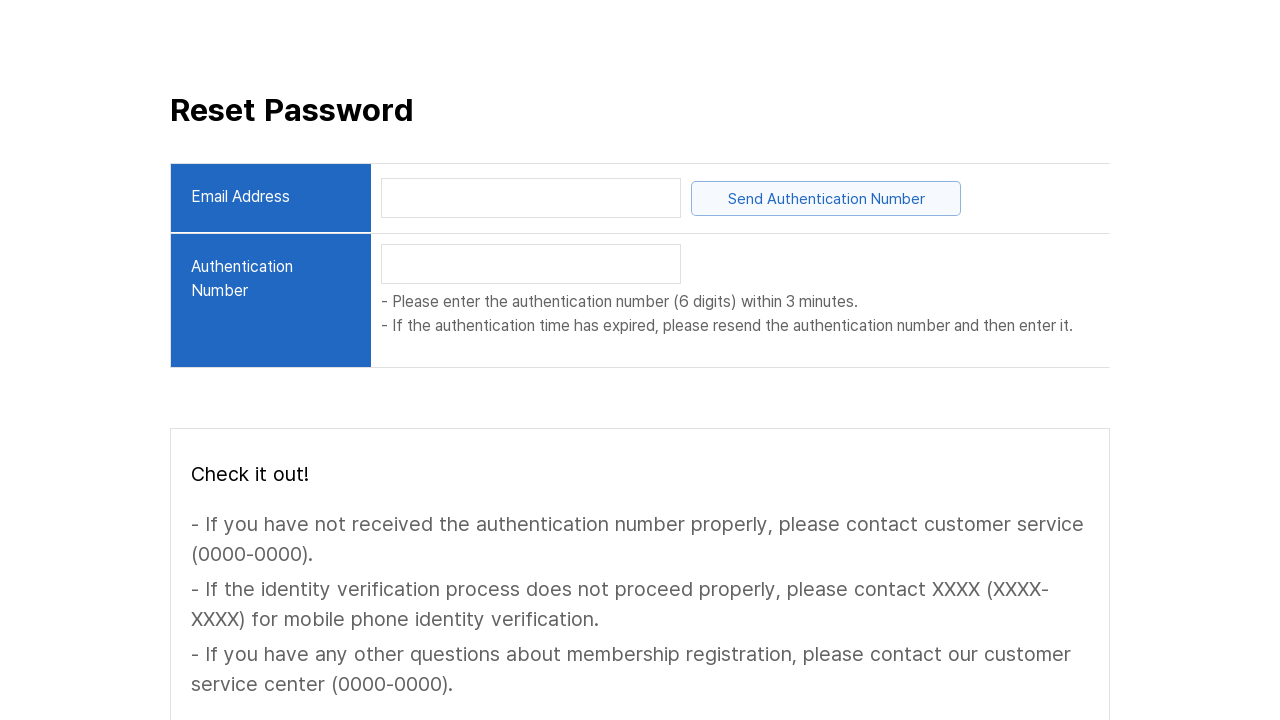

Filled email input with 'testuser@example.com' on internal:role=textbox >> nth=0
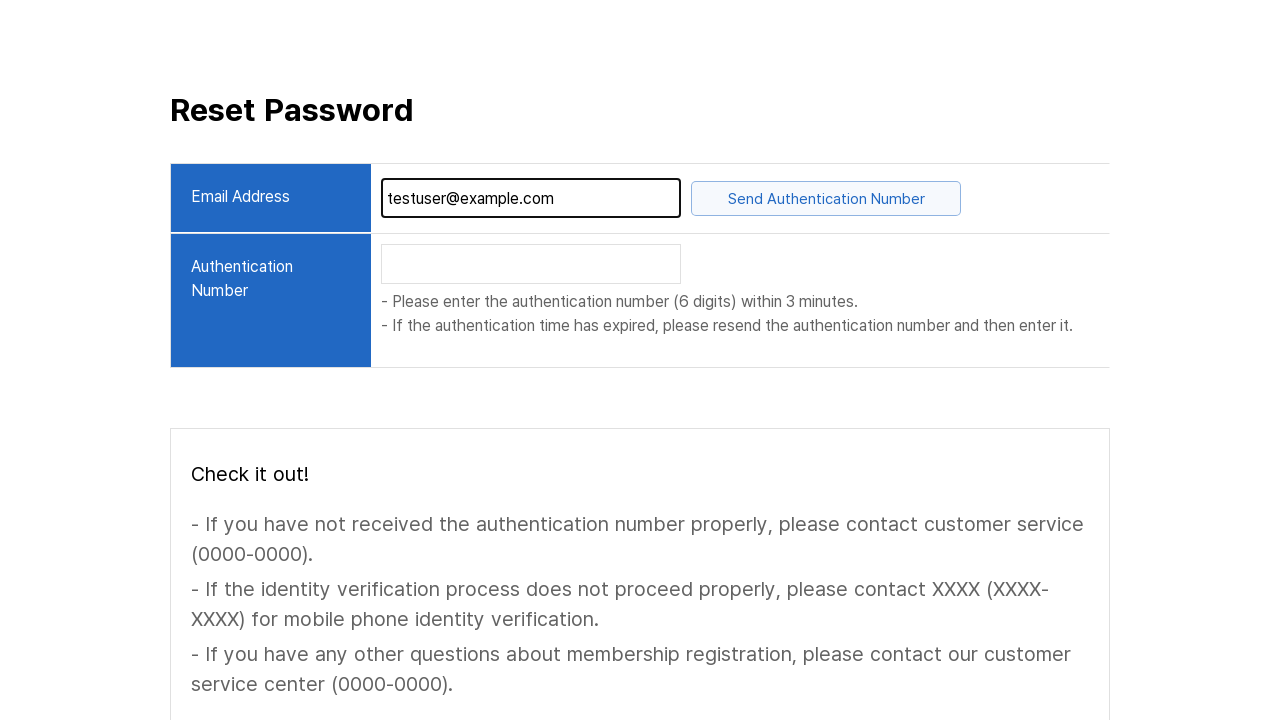

Send Authentication Number button is present in DOM
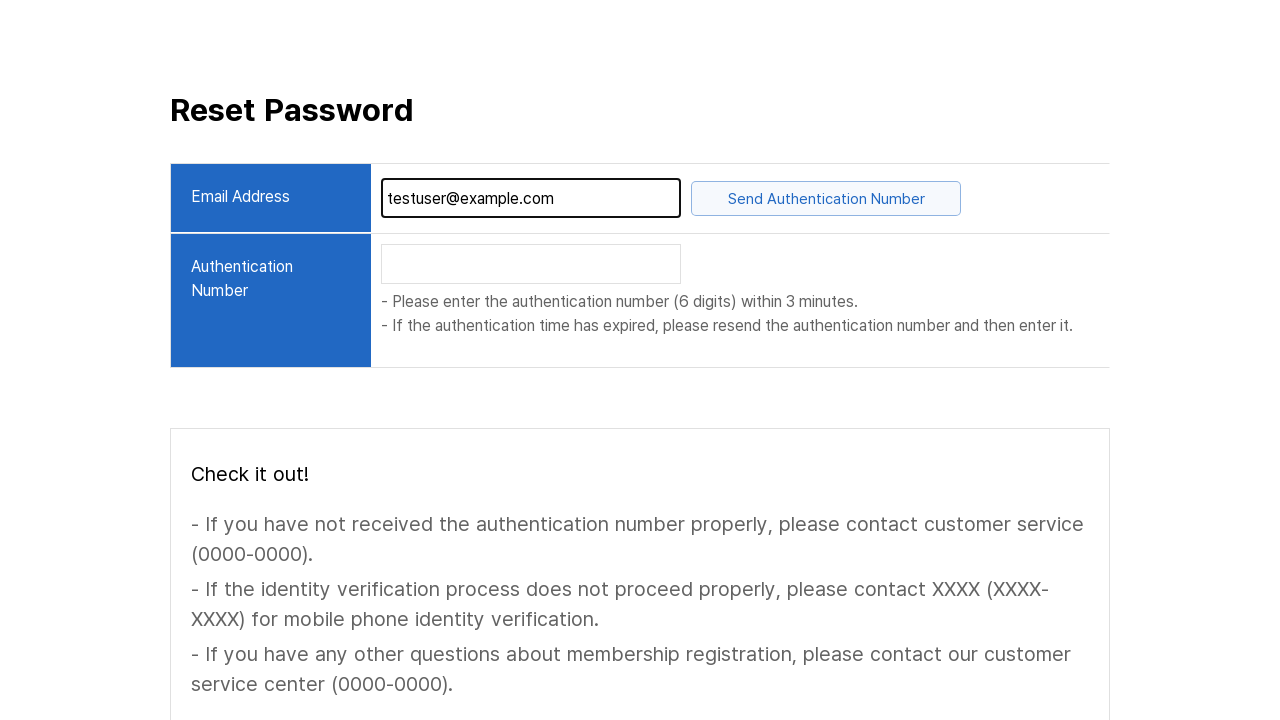

Located Send Authentication Number button
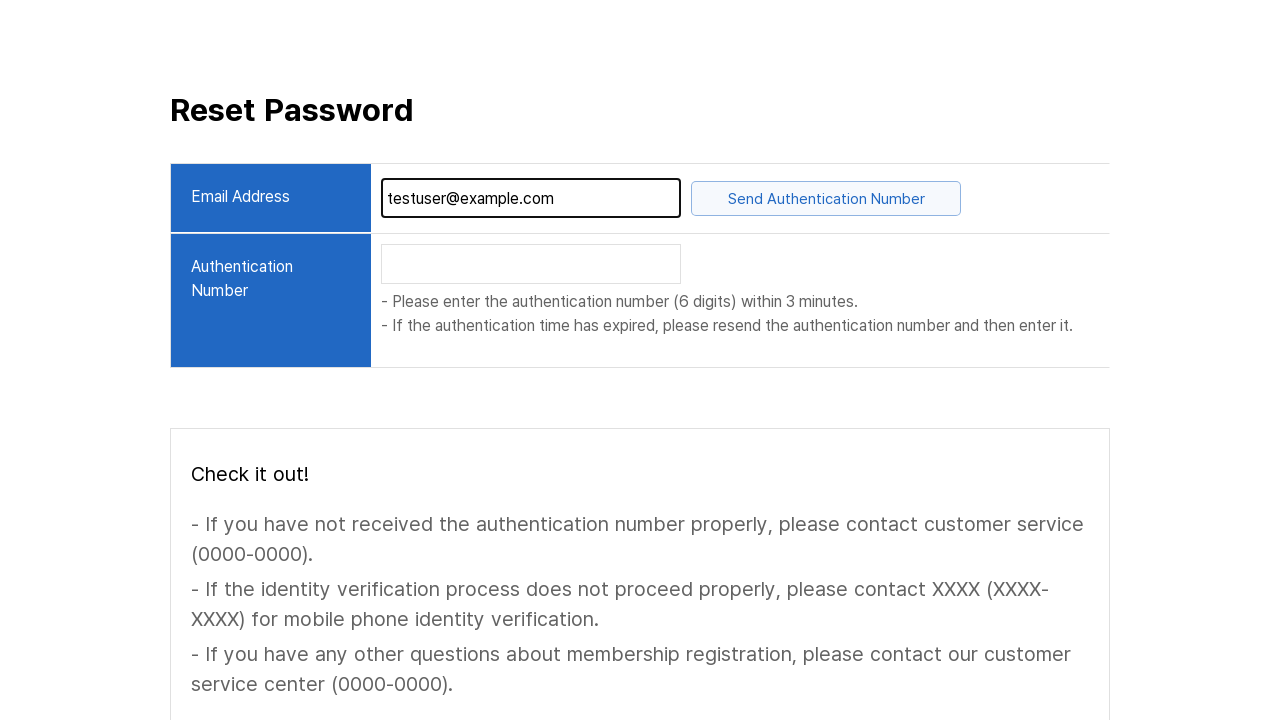

Send Authentication Number button became visible
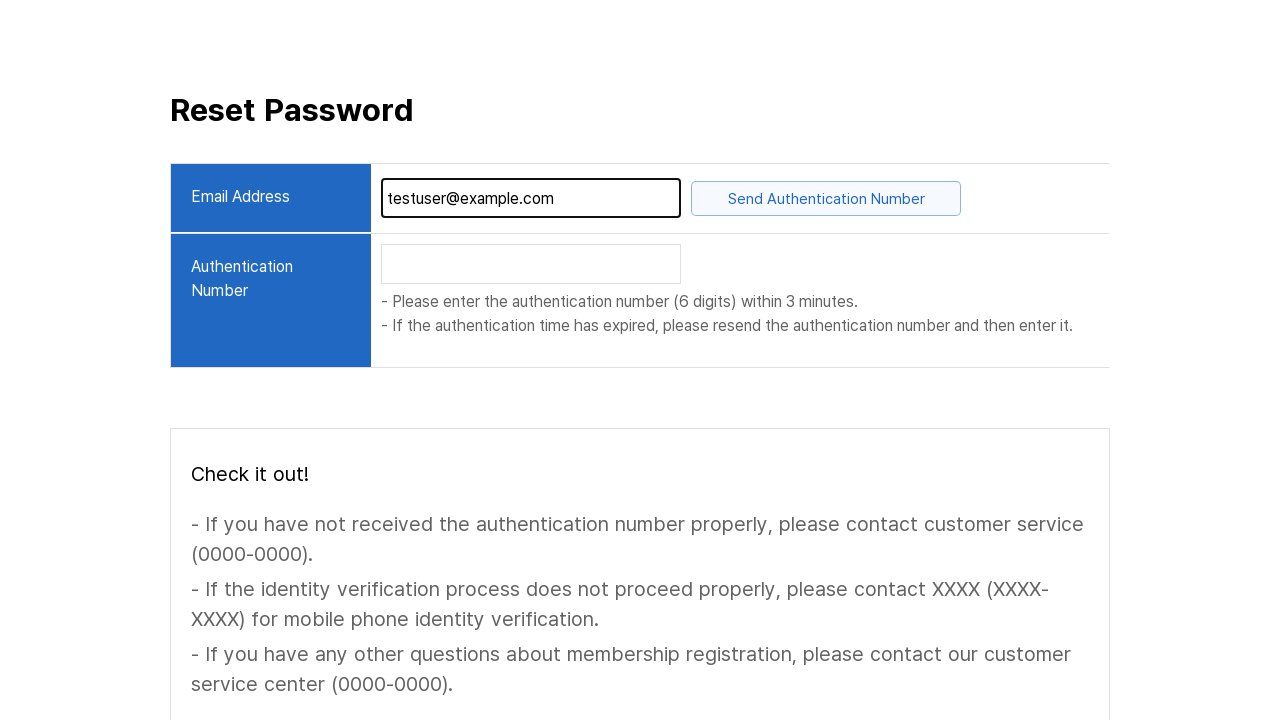

Clicked Send Authentication Number button at (826, 198) on internal:text="Send Authentication Number"i
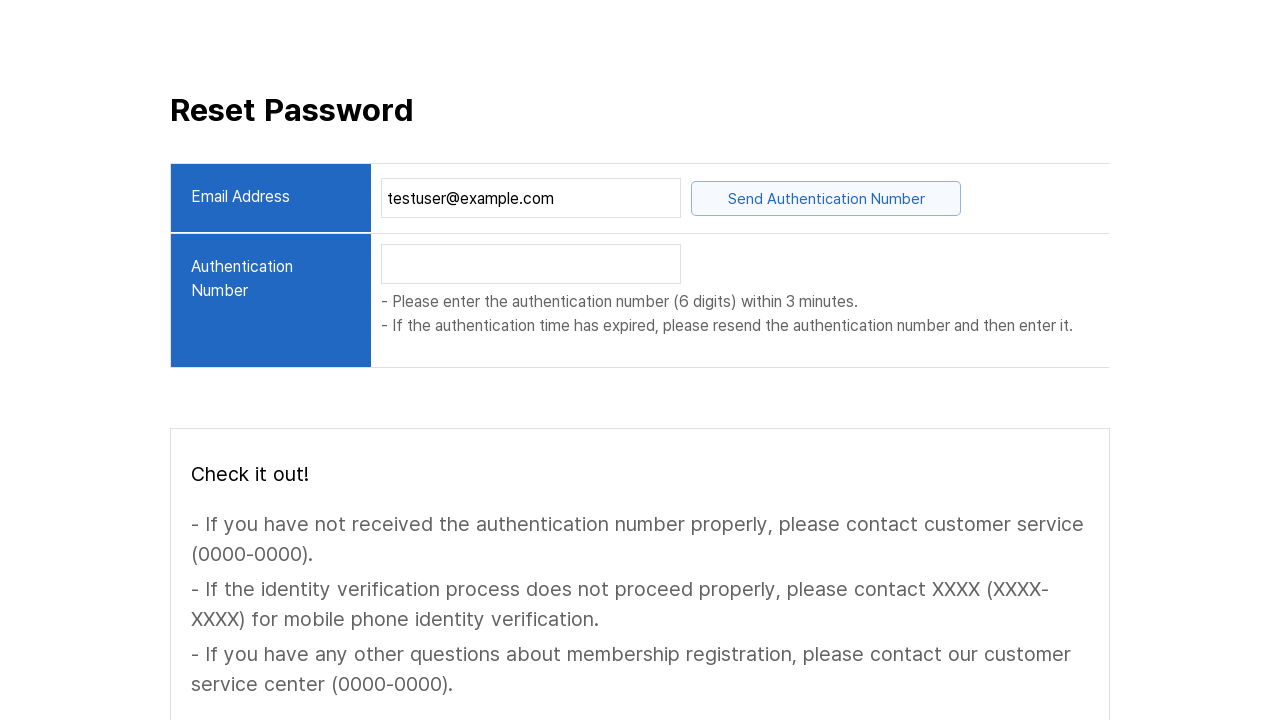

Located authentication number input field
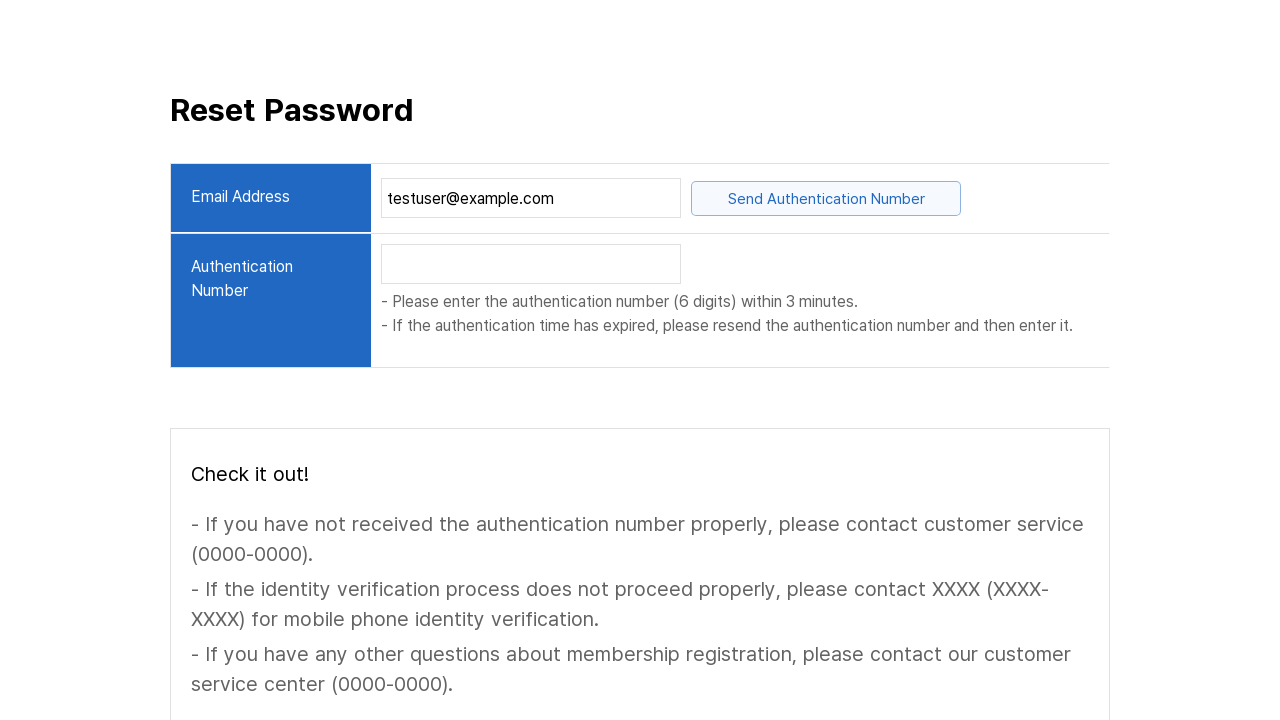

Authentication number input field became visible
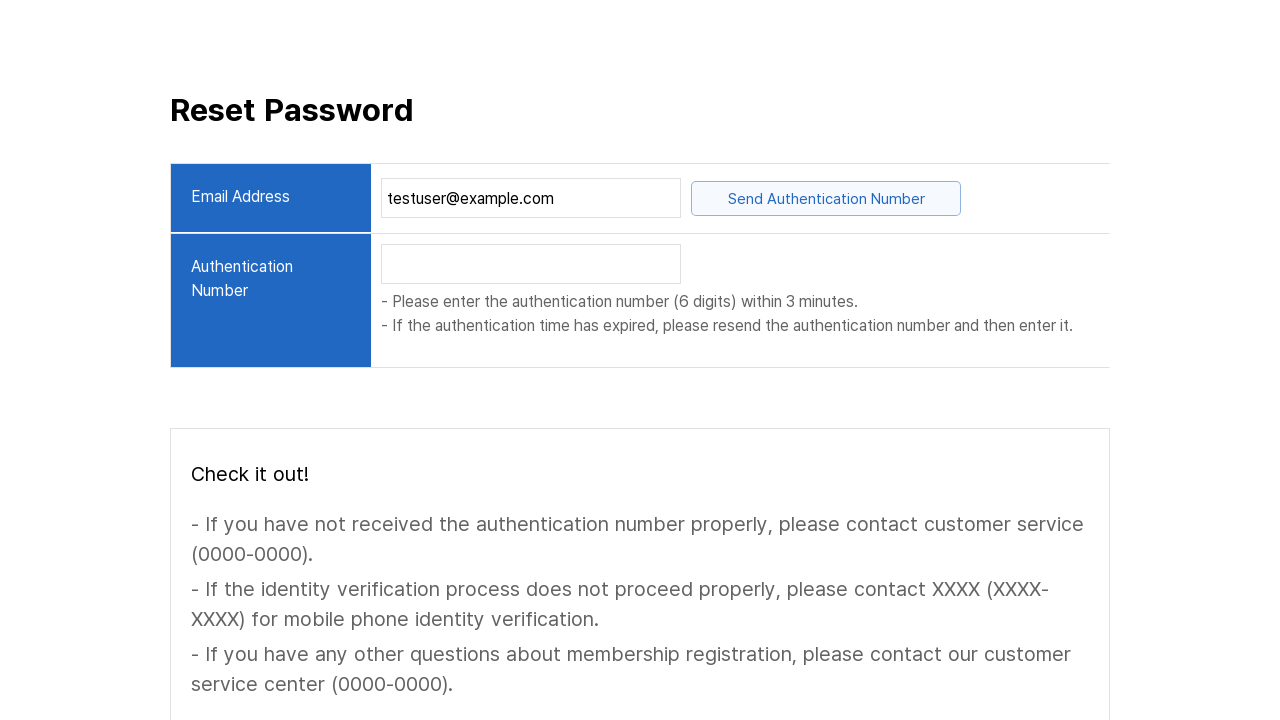

Filled authentication number input with '123456' on internal:role=textbox >> nth=1
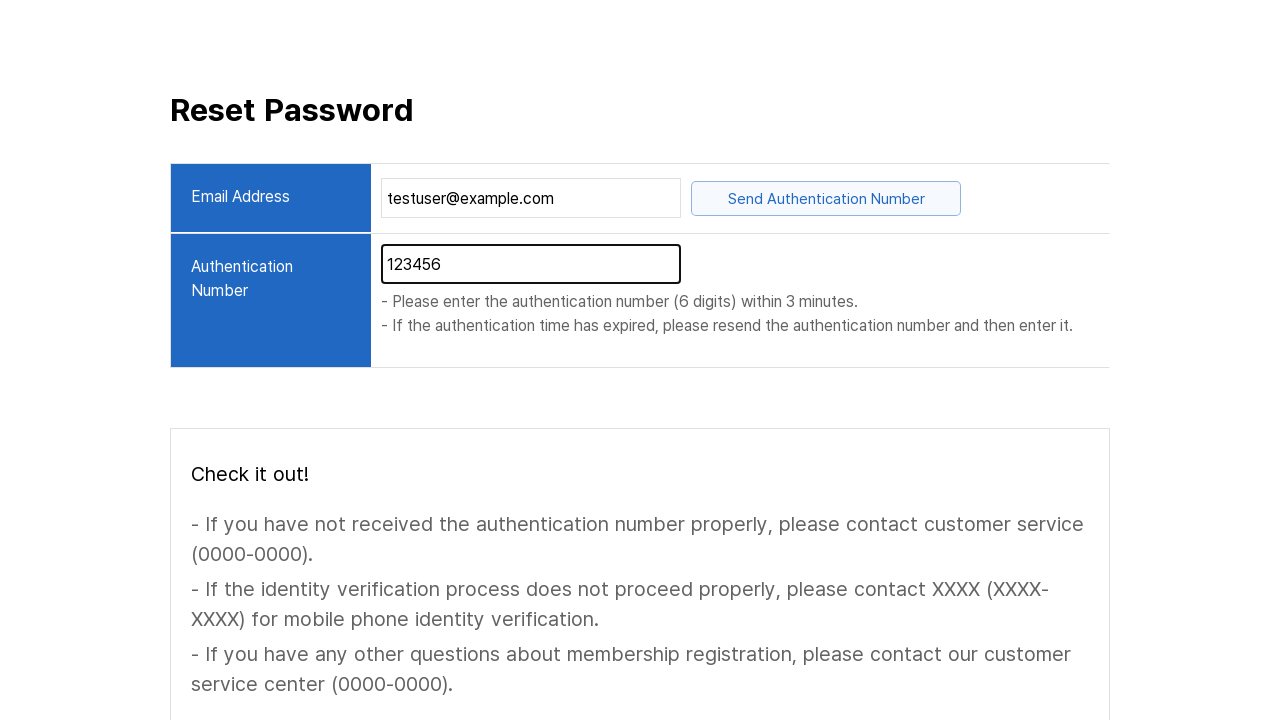

Reset Password button is present in DOM
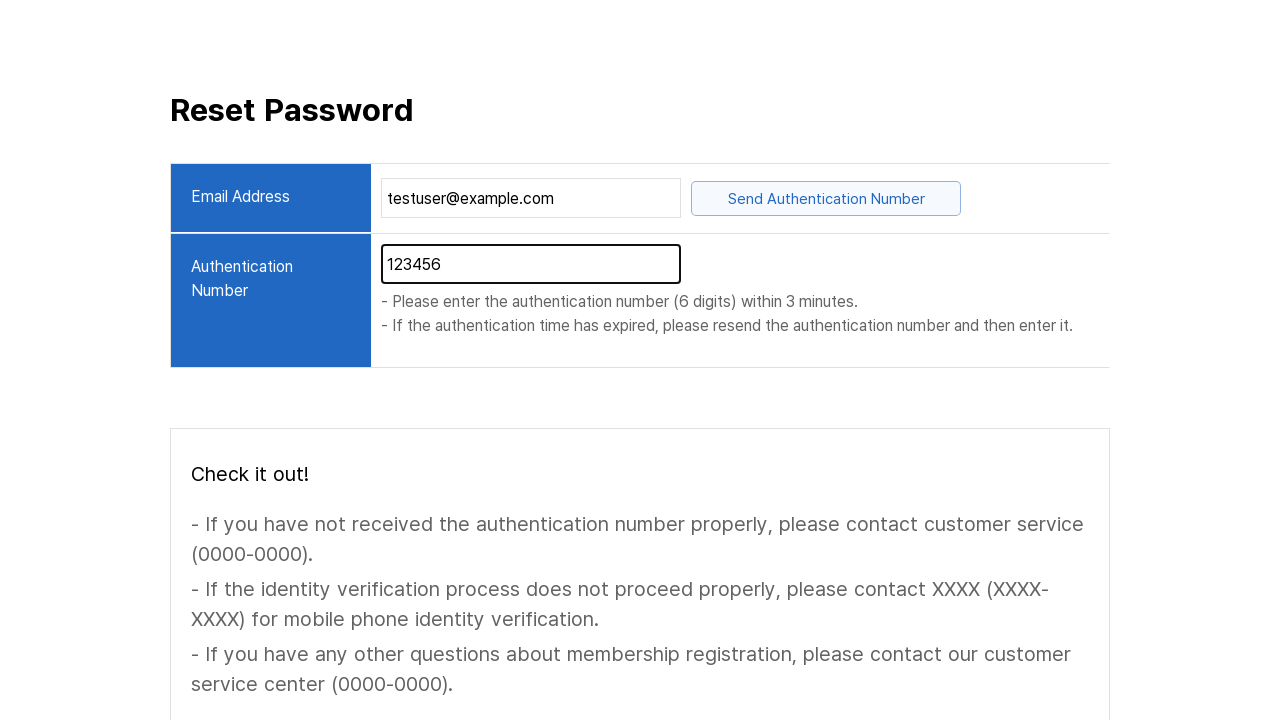

Located Reset Password button
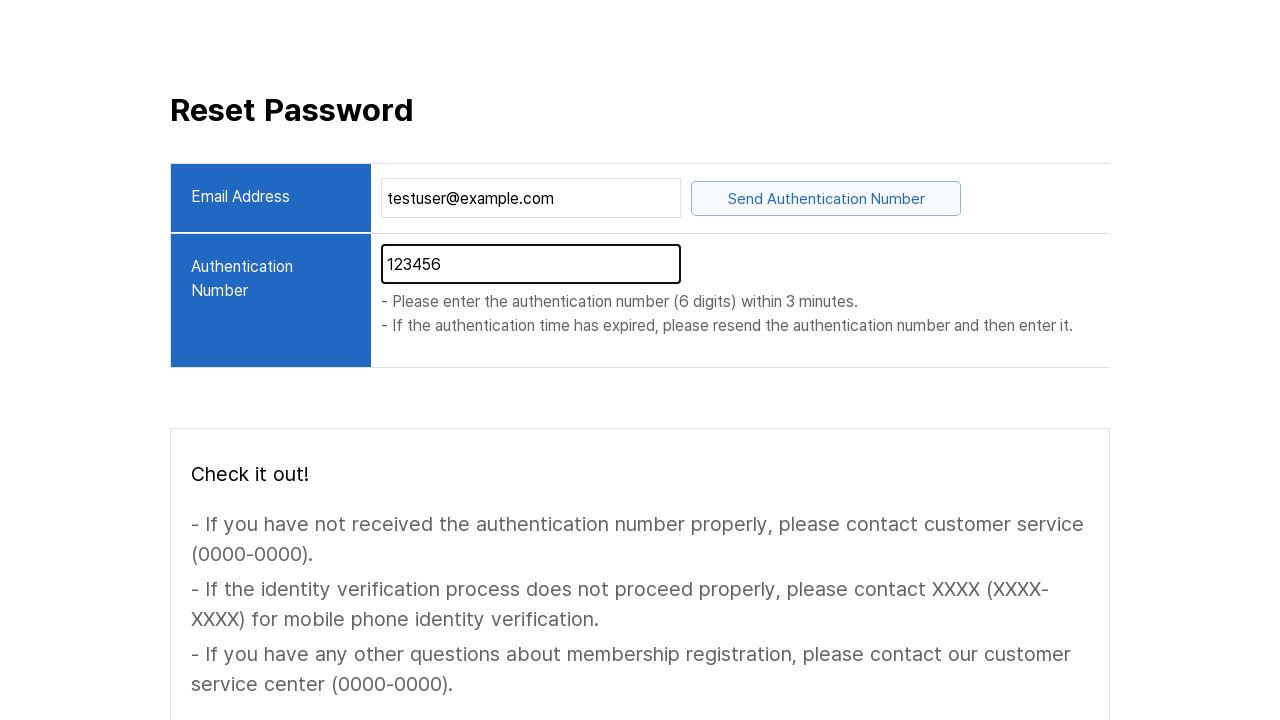

Reset Password button became visible
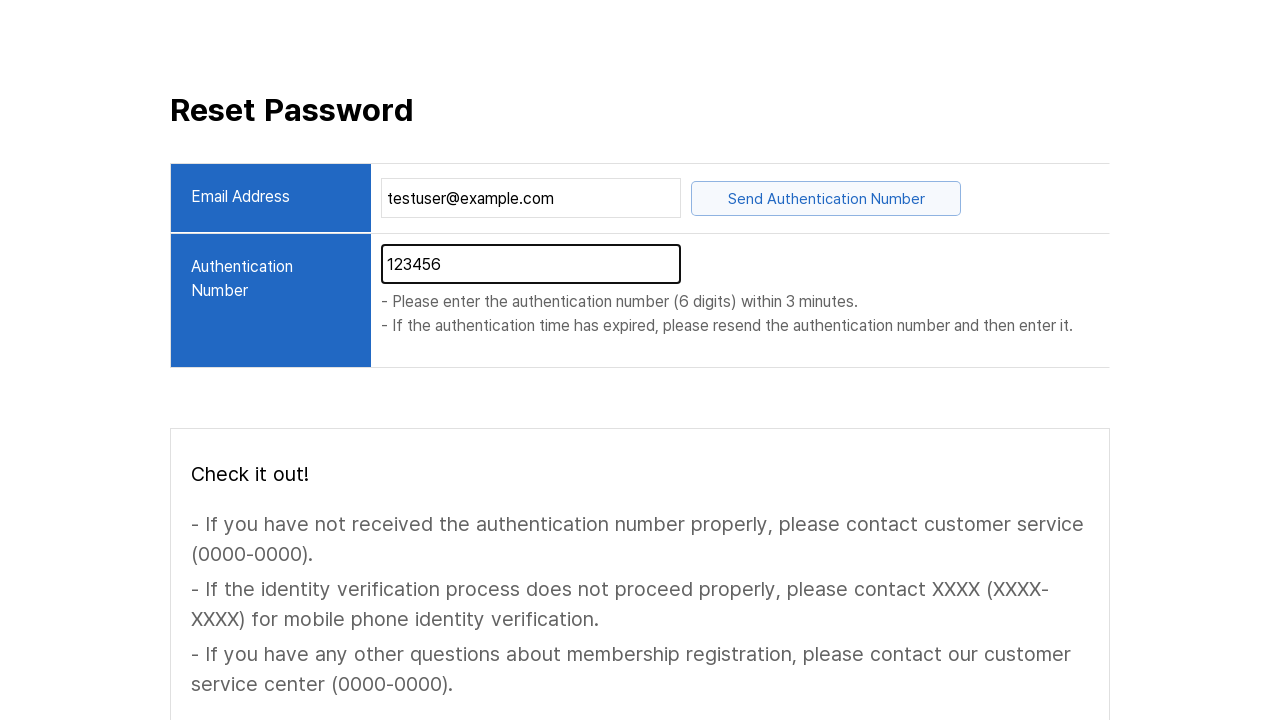

Clicked Reset Password button at (960, 605) on internal:text="Reset Password"i >> nth=1
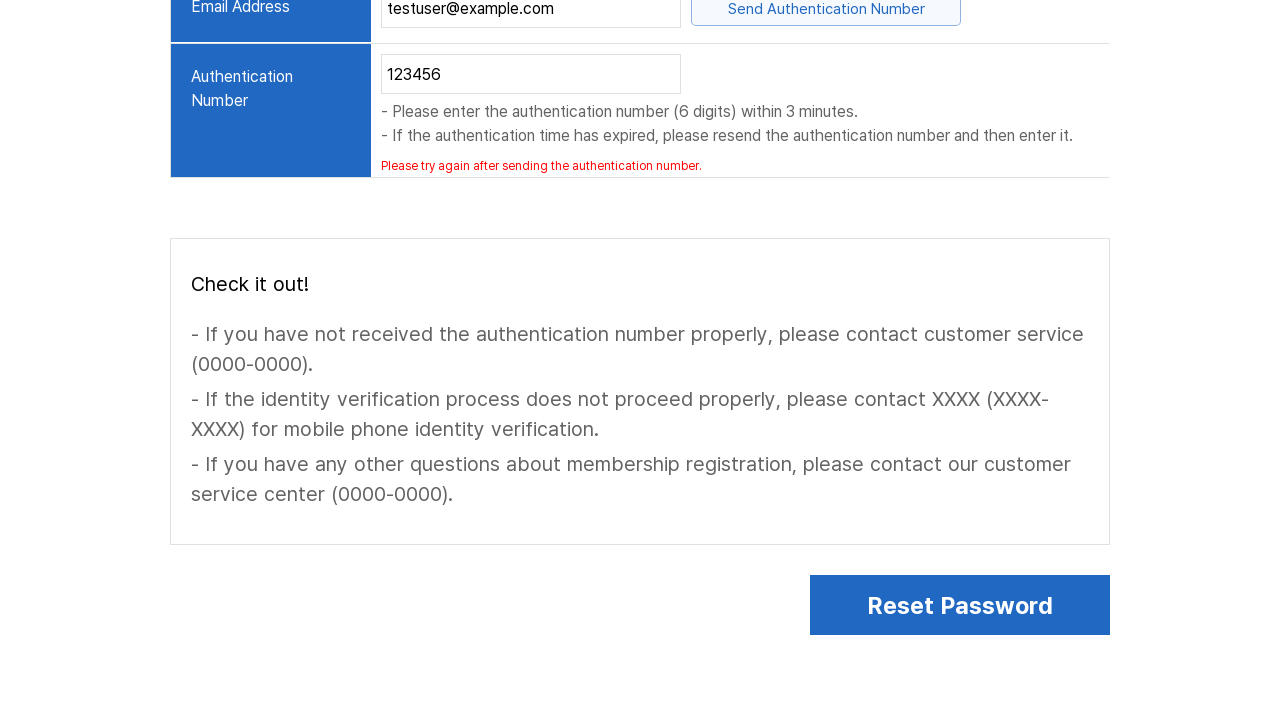

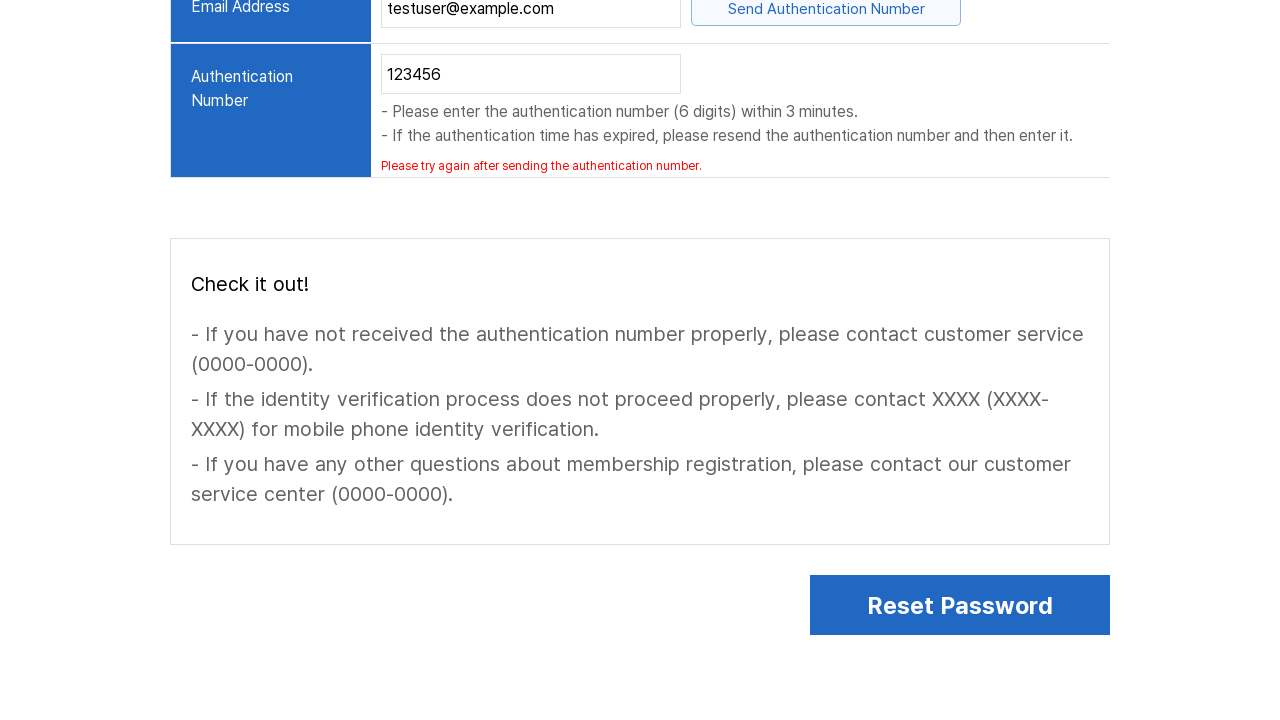